Tests a full registration form by filling in first name, last name, email, phone, and address fields, then submitting and verifying the success message.

Starting URL: http://suninjuly.github.io/registration1.html

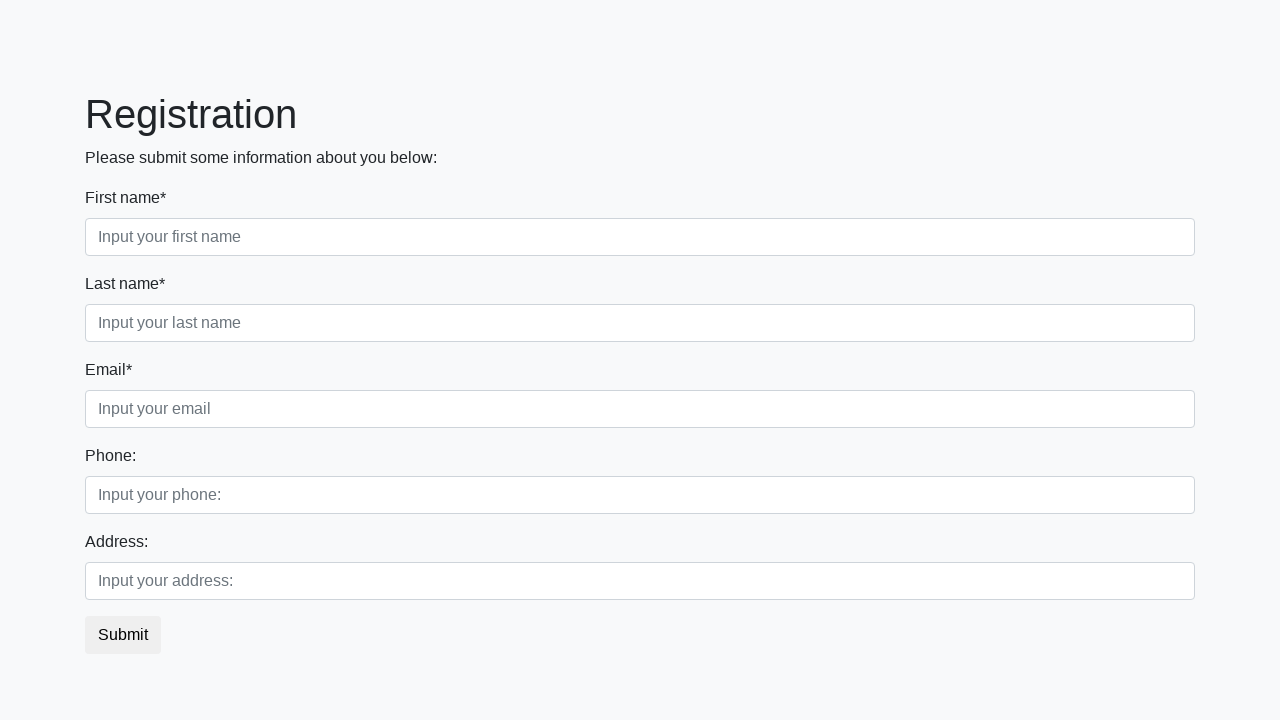

Navigated to registration form page
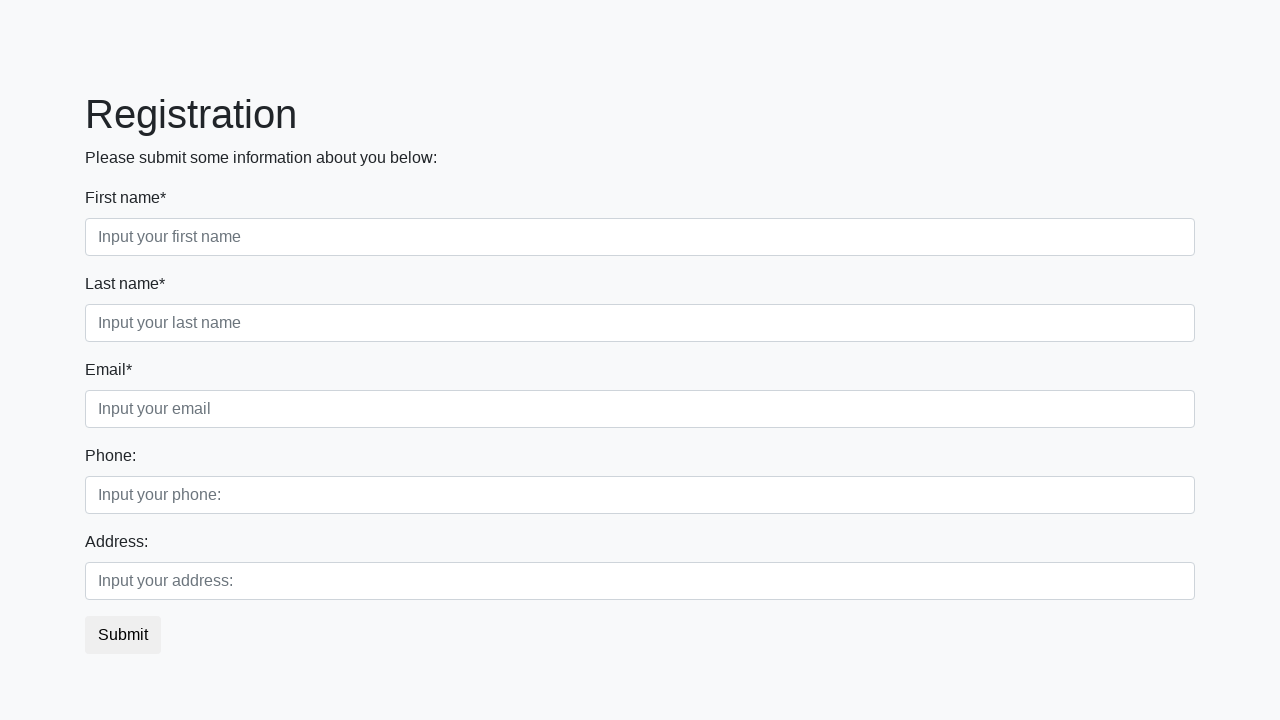

Filled first name field with 'Мария' on //label[text()='First name*']/following-sibling::input
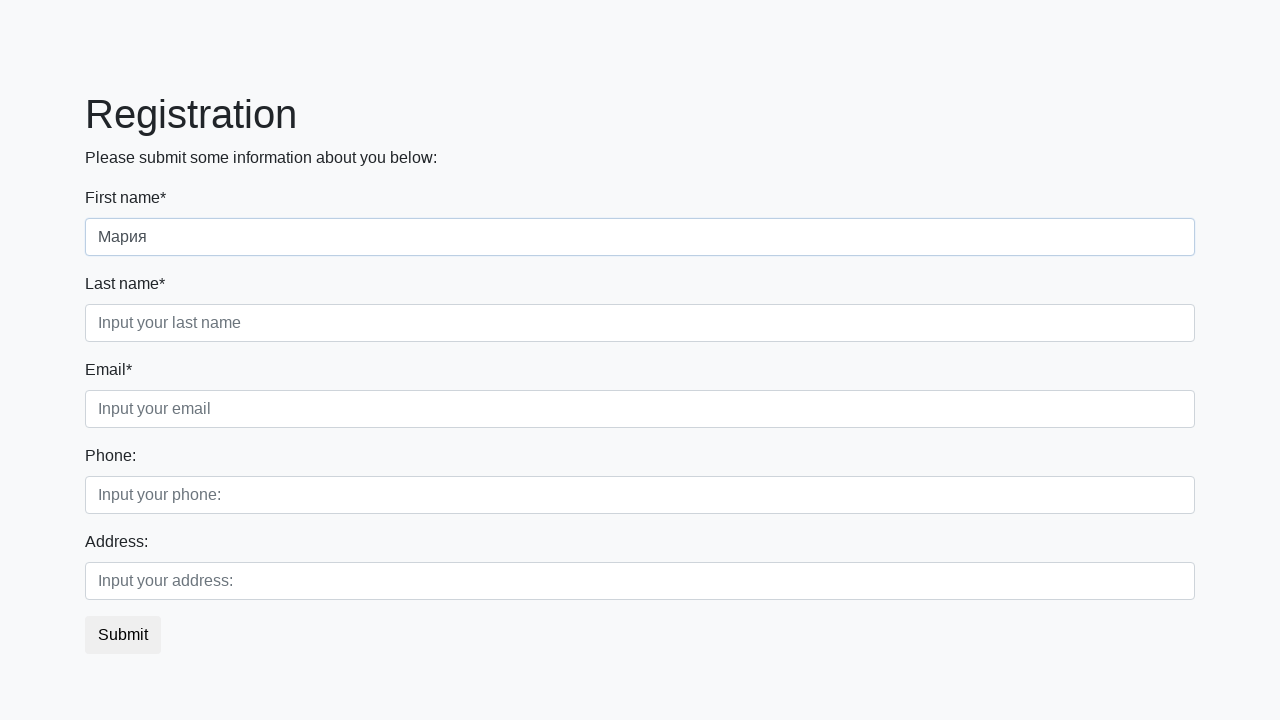

Filled last name field with 'Иванова' on //label[text()='Last name*']/following-sibling::input
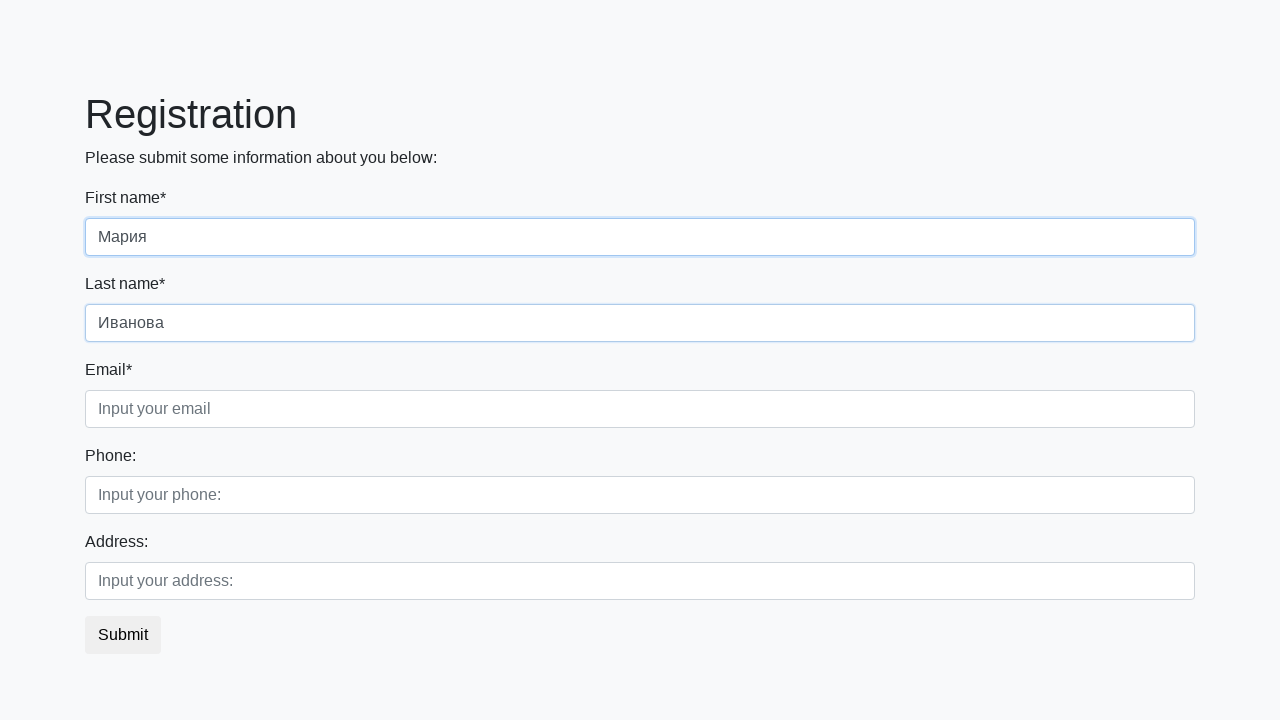

Filled email field with 'maria.ivanova@example.com' on //label[text()='Email*']/following-sibling::input
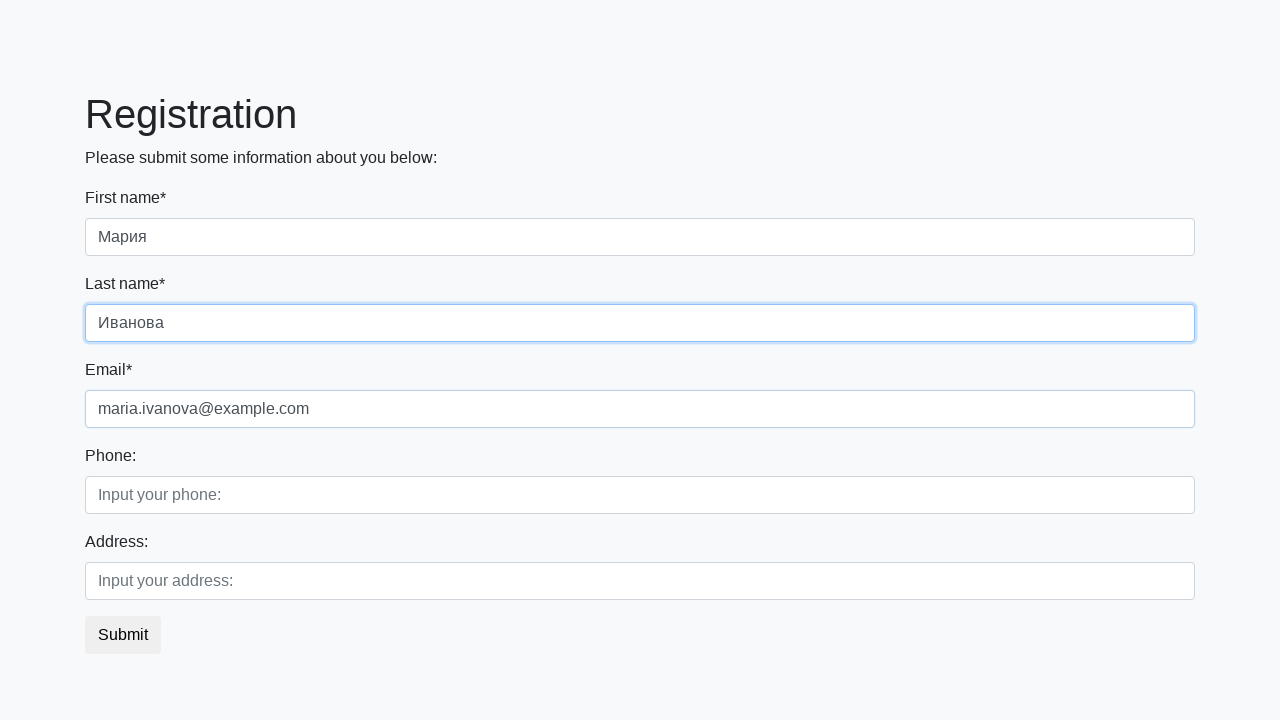

Filled phone field with '+79037654321' on //label[text()='Phone:']/following-sibling::input
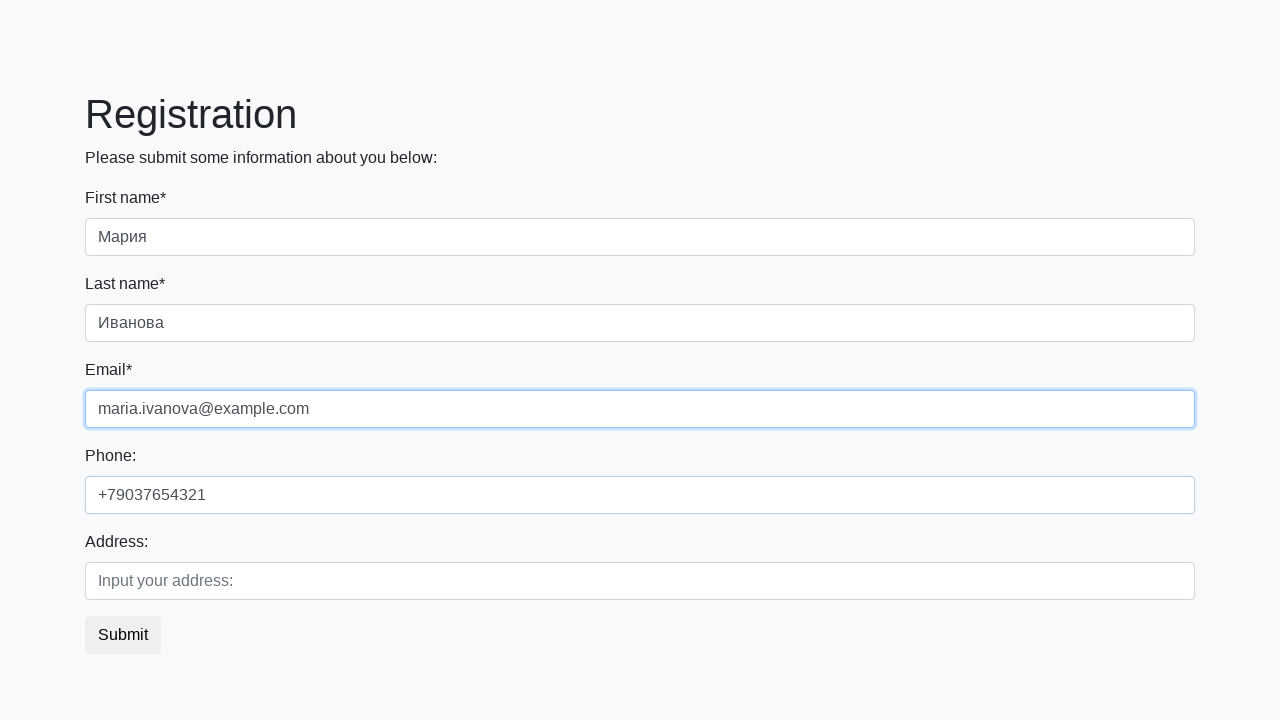

Filled address field with 'Санкт-Петербург, Невский проспект, д. 42' on //label[text()='Address:']/following-sibling::input
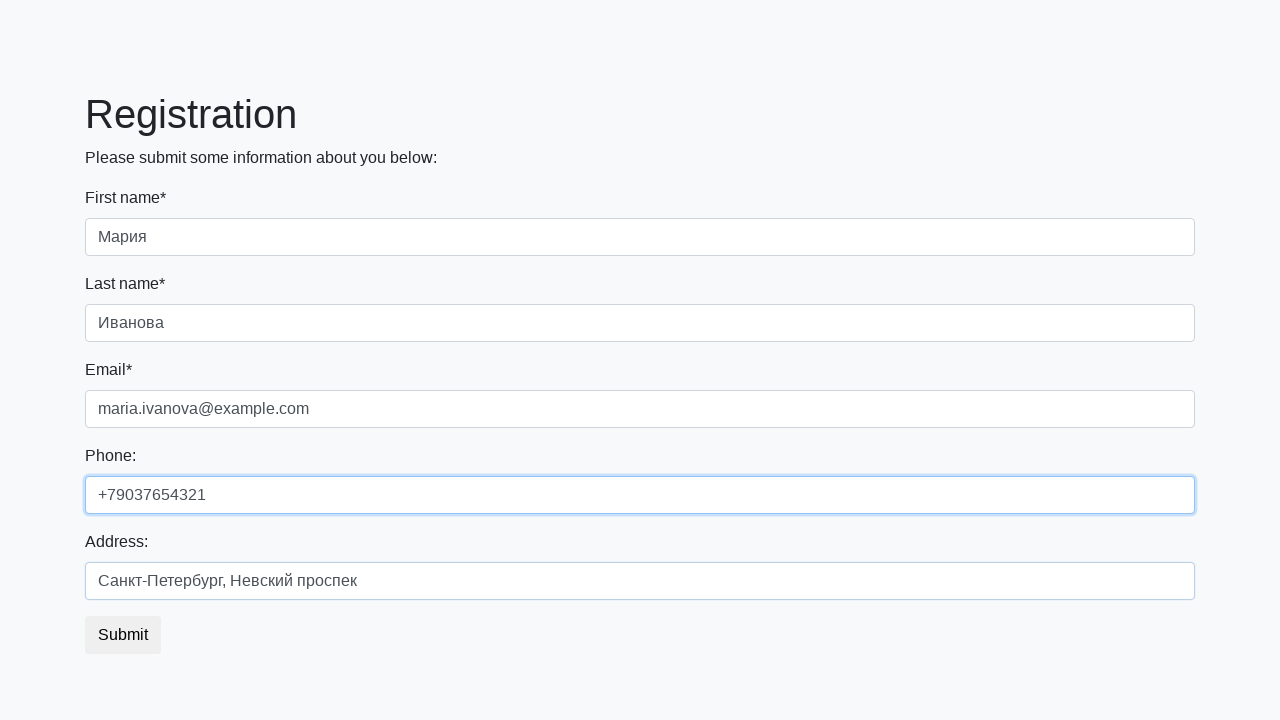

Clicked submit button to register at (123, 635) on button.btn
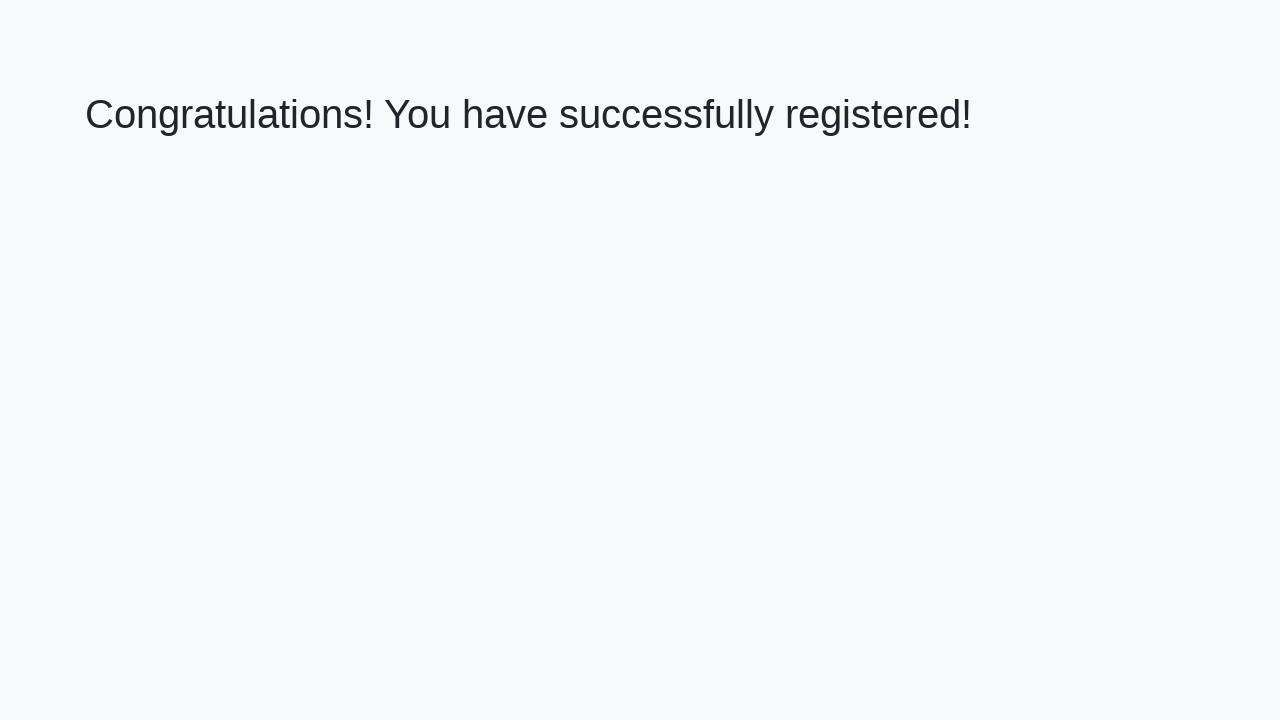

Success message appeared on page
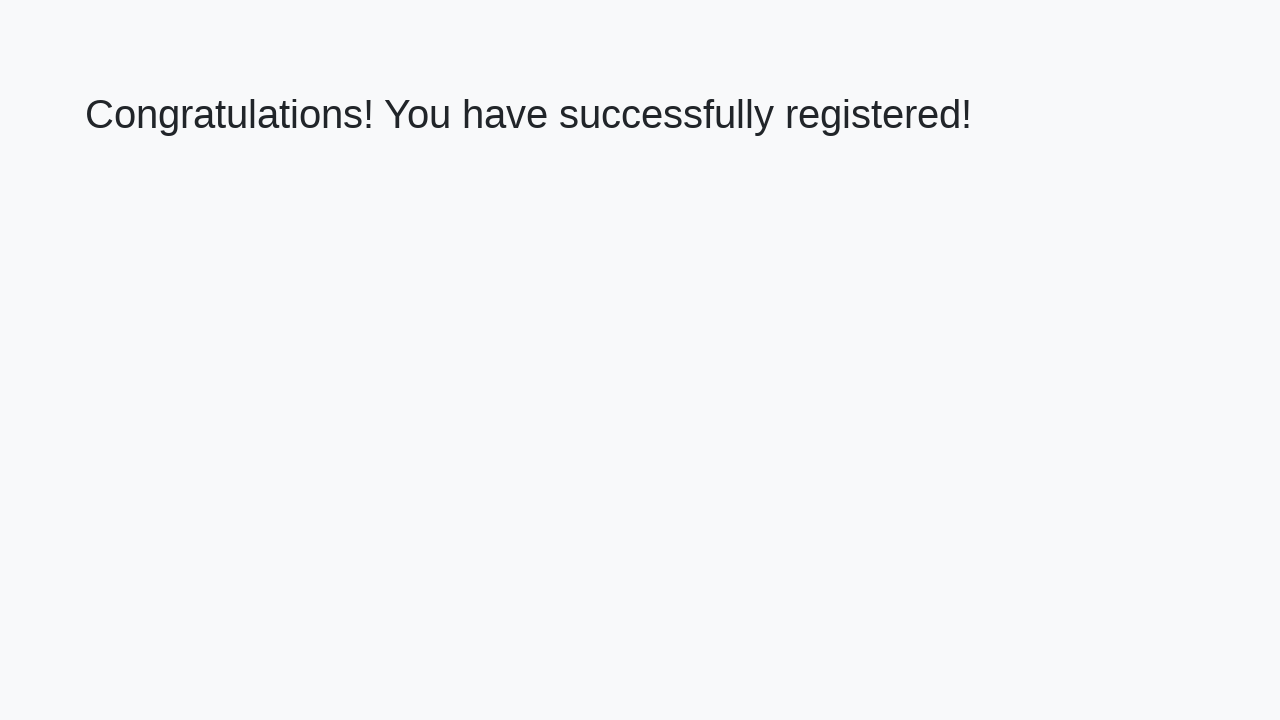

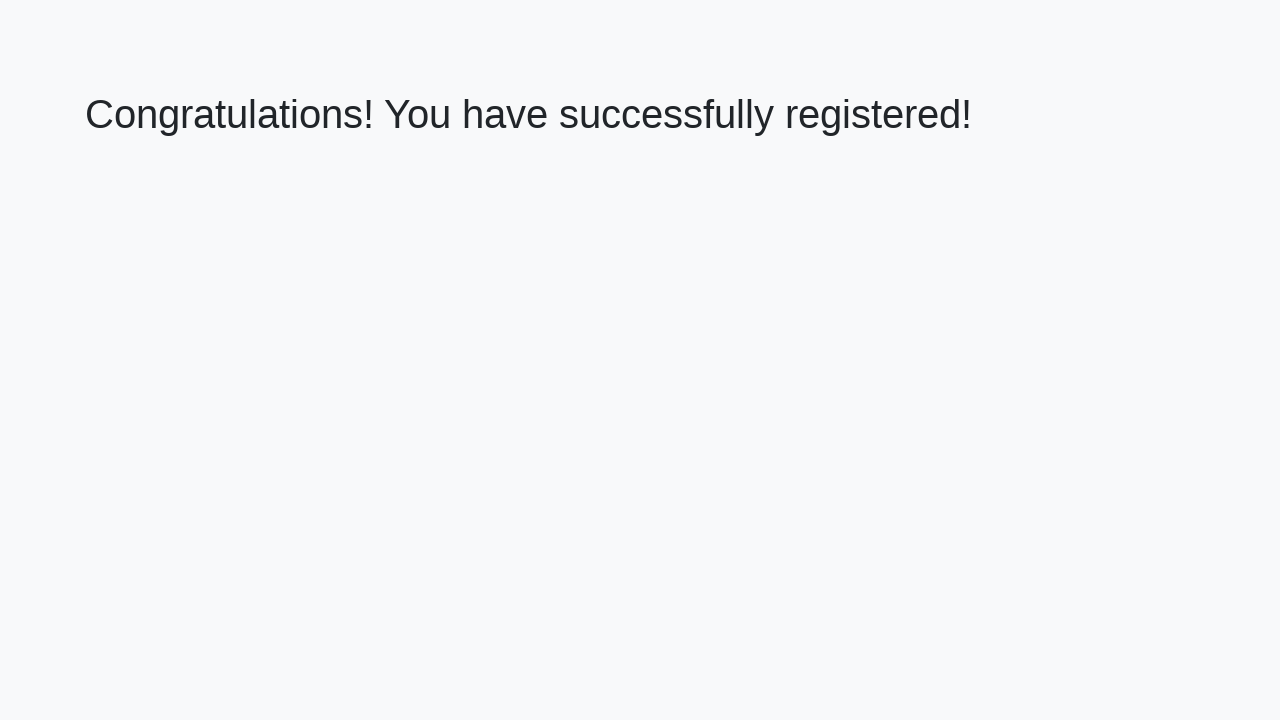